Performs a right-click (context click) on the "Open Window" button and simulates selecting "Inspect" from the context menu

Starting URL: https://www.letskodeit.com/practice

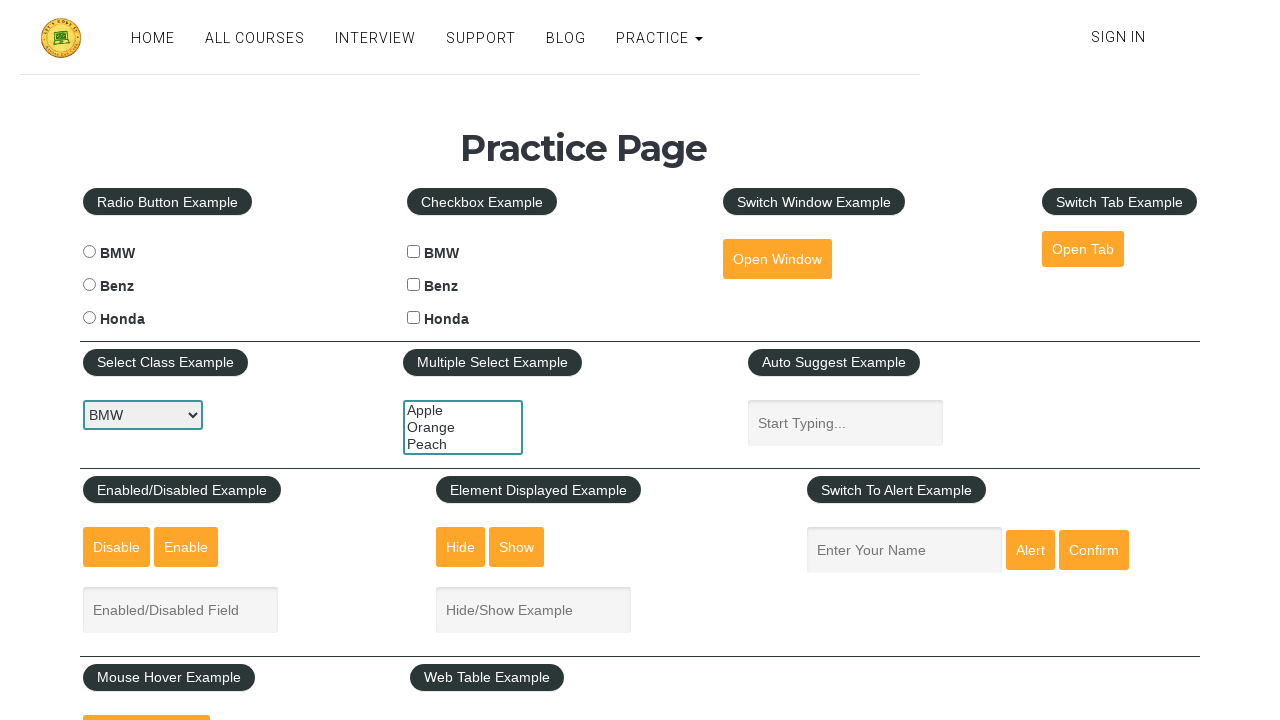

Right-clicked on the 'Open Window' button to open context menu at (777, 259) on #openwindow
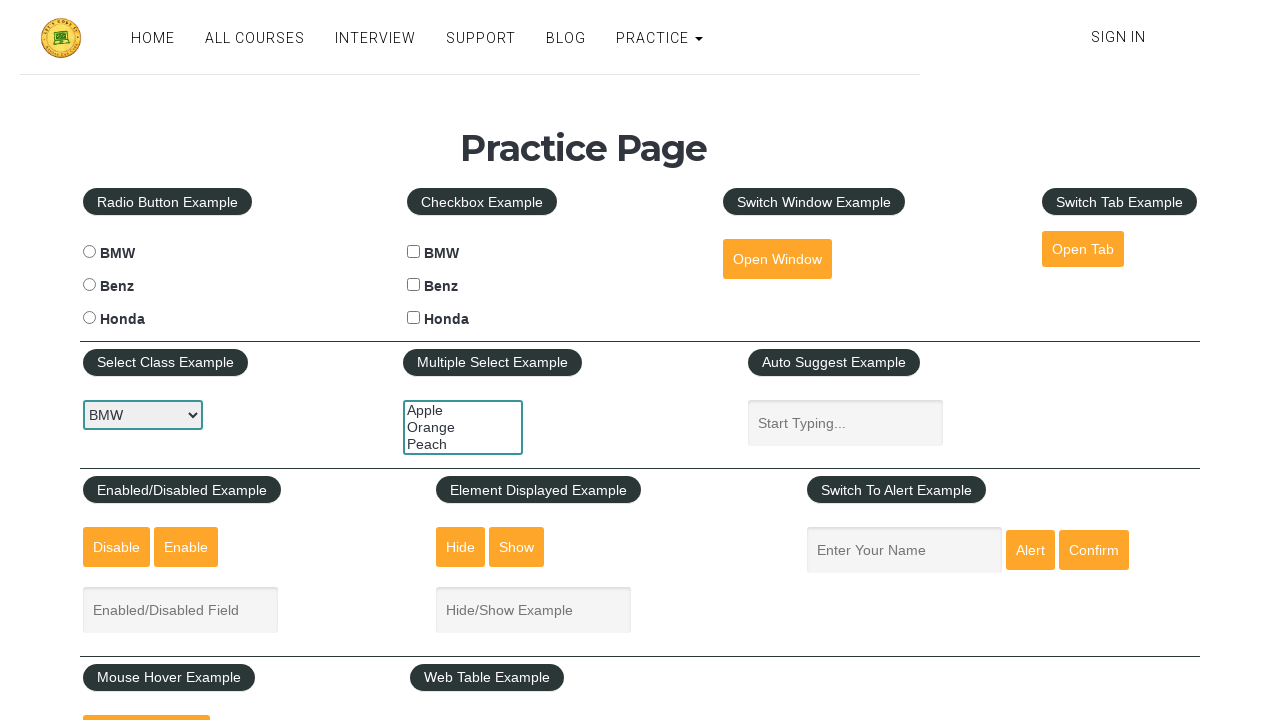

Typed 'Inspect' to simulate selecting Inspect from context menu
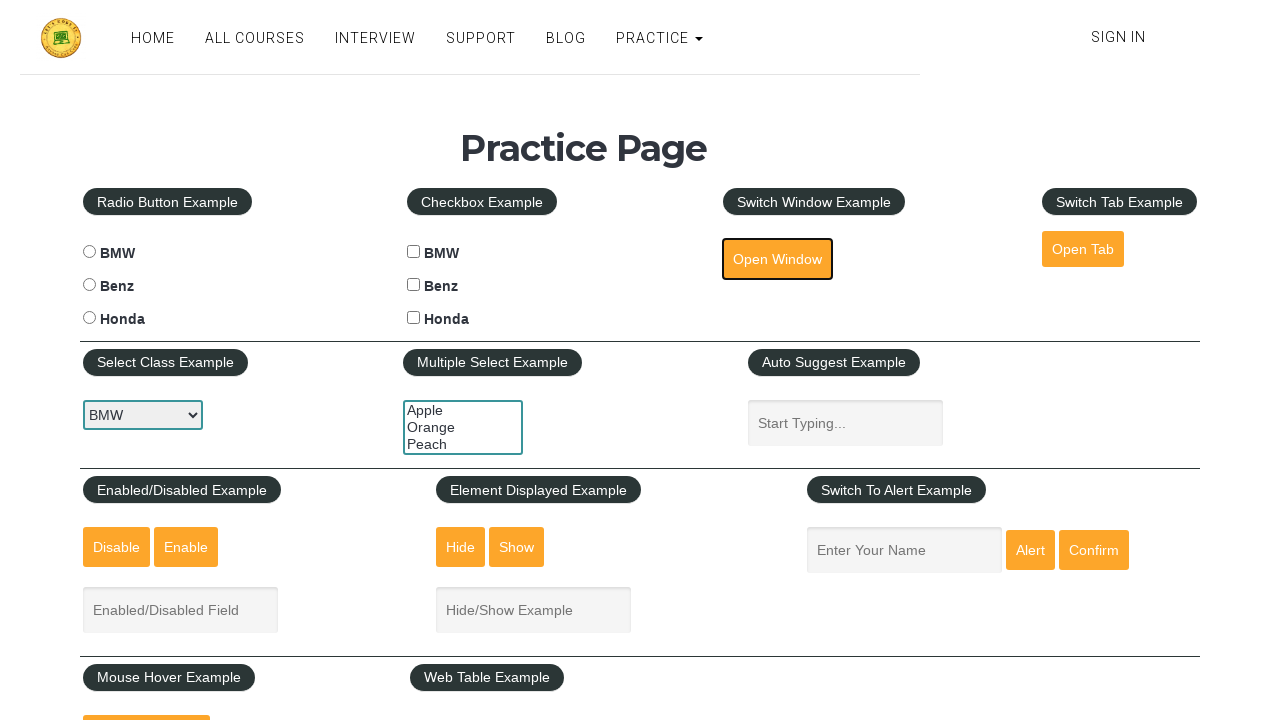

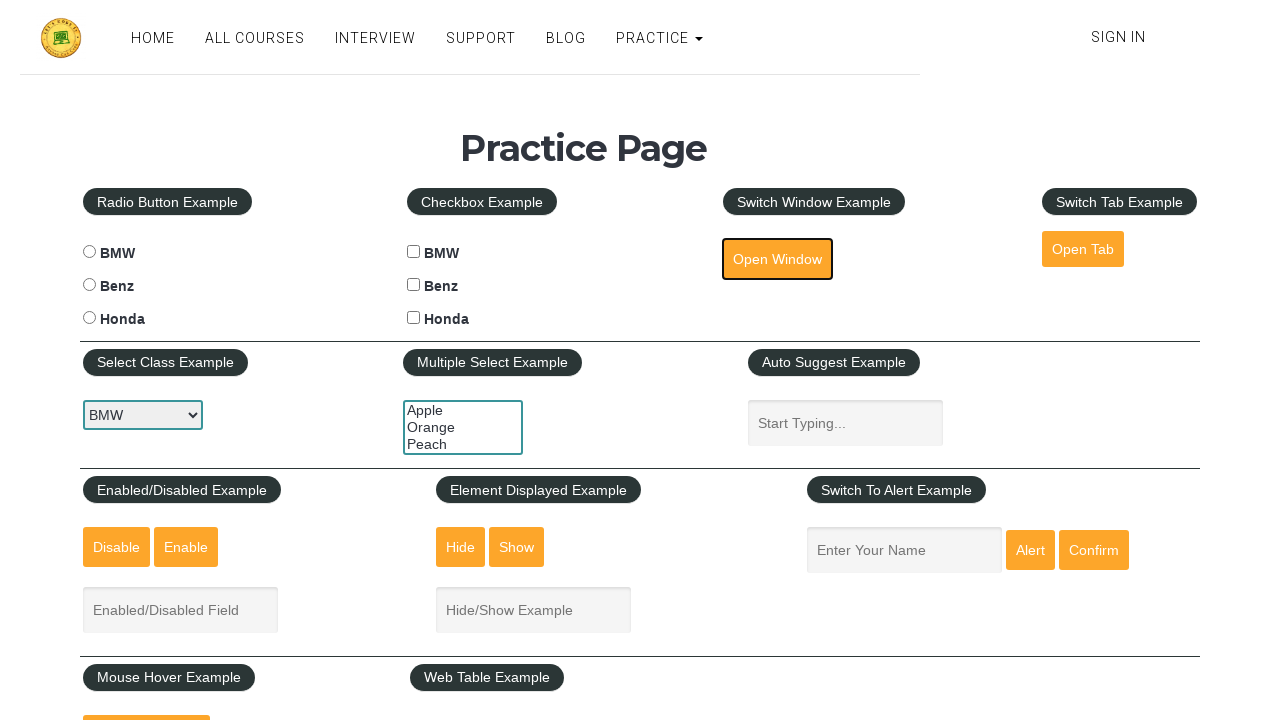